Tests checkbox handling by selecting all checkboxes on the page, then unselecting all selected checkboxes

Starting URL: https://testautomationpractice.blogspot.com/

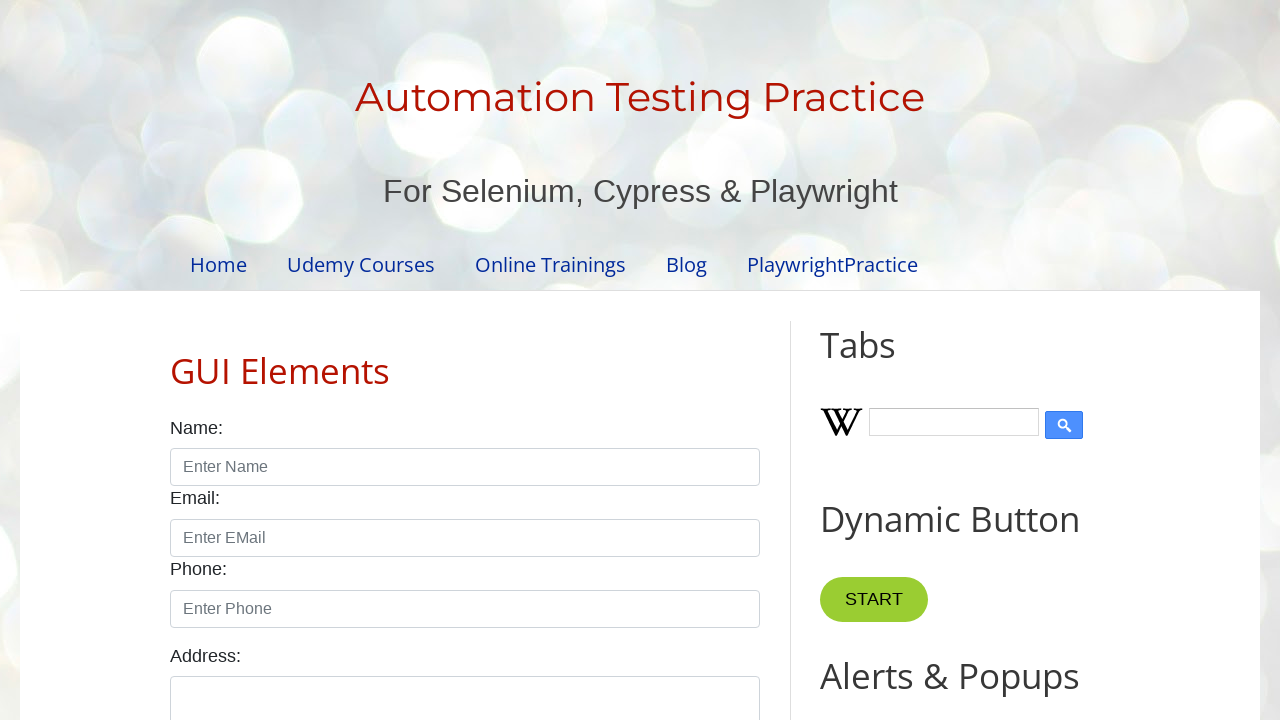

Located all checkboxes with class 'form-check-input' and type 'checkbox'
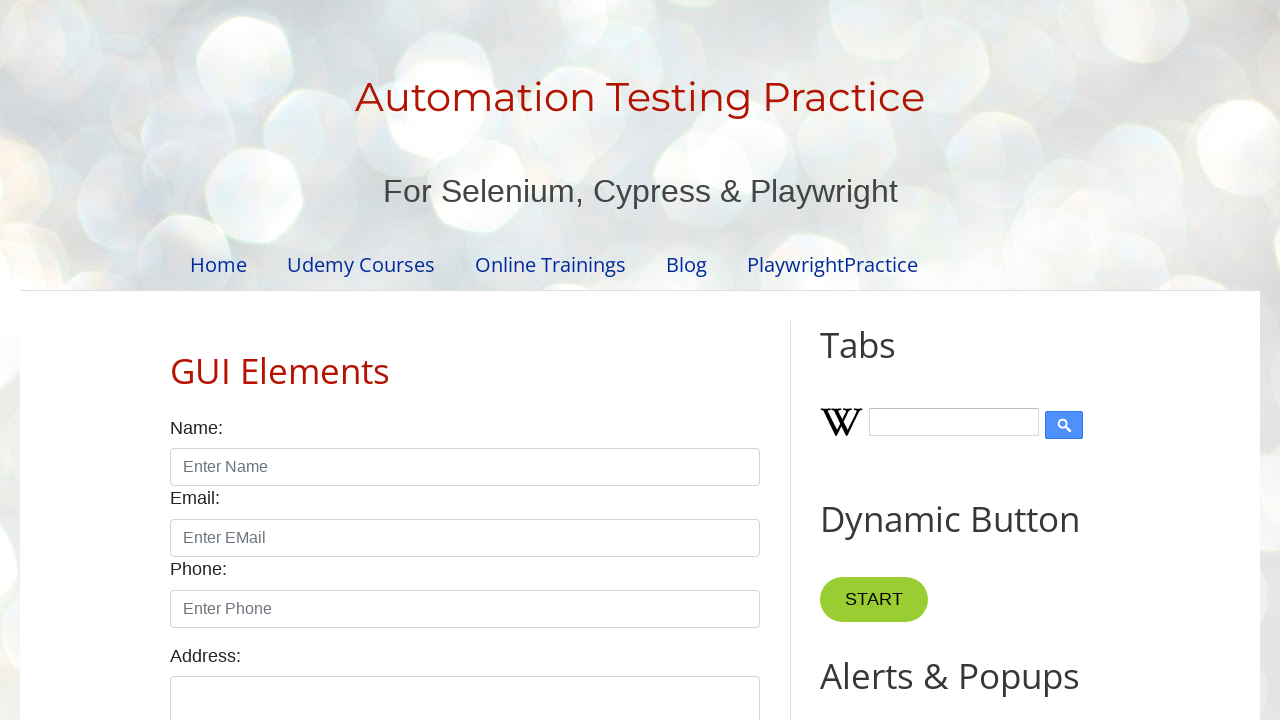

Clicked a checkbox to select it at (176, 360) on xpath=//input[@class='form-check-input' and @type='checkbox'] >> nth=0
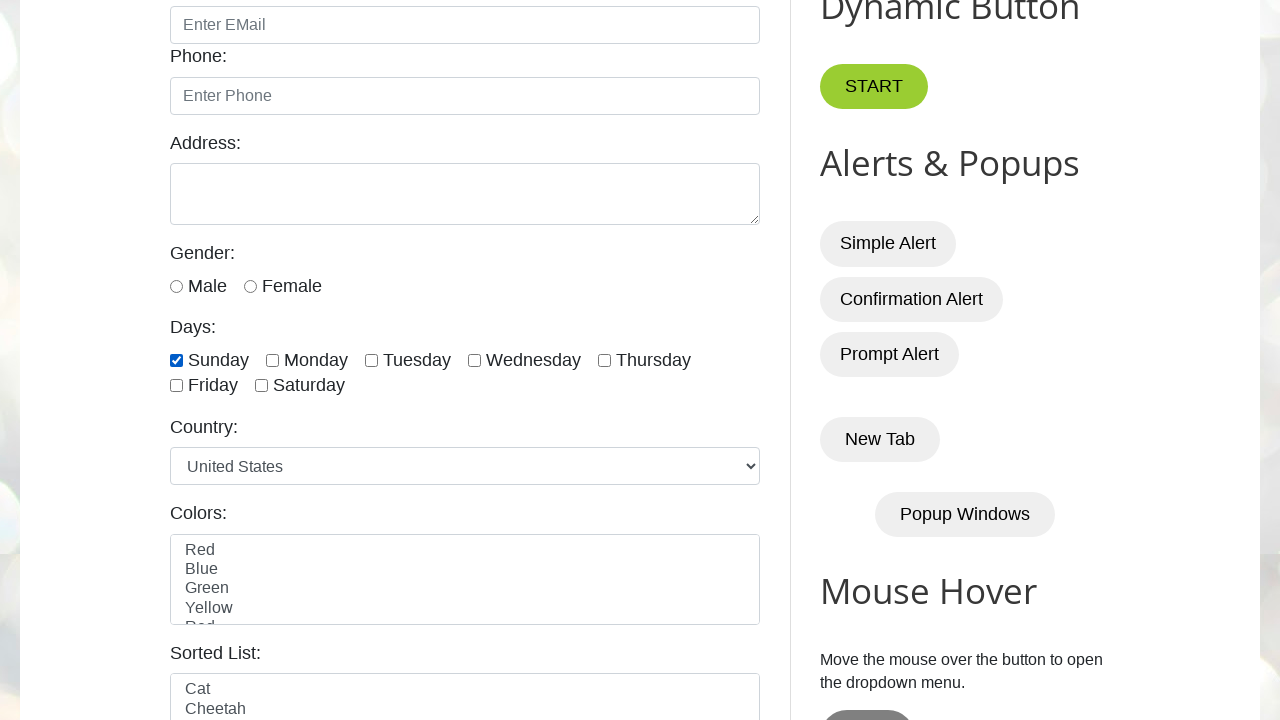

Clicked a checkbox to select it at (272, 360) on xpath=//input[@class='form-check-input' and @type='checkbox'] >> nth=1
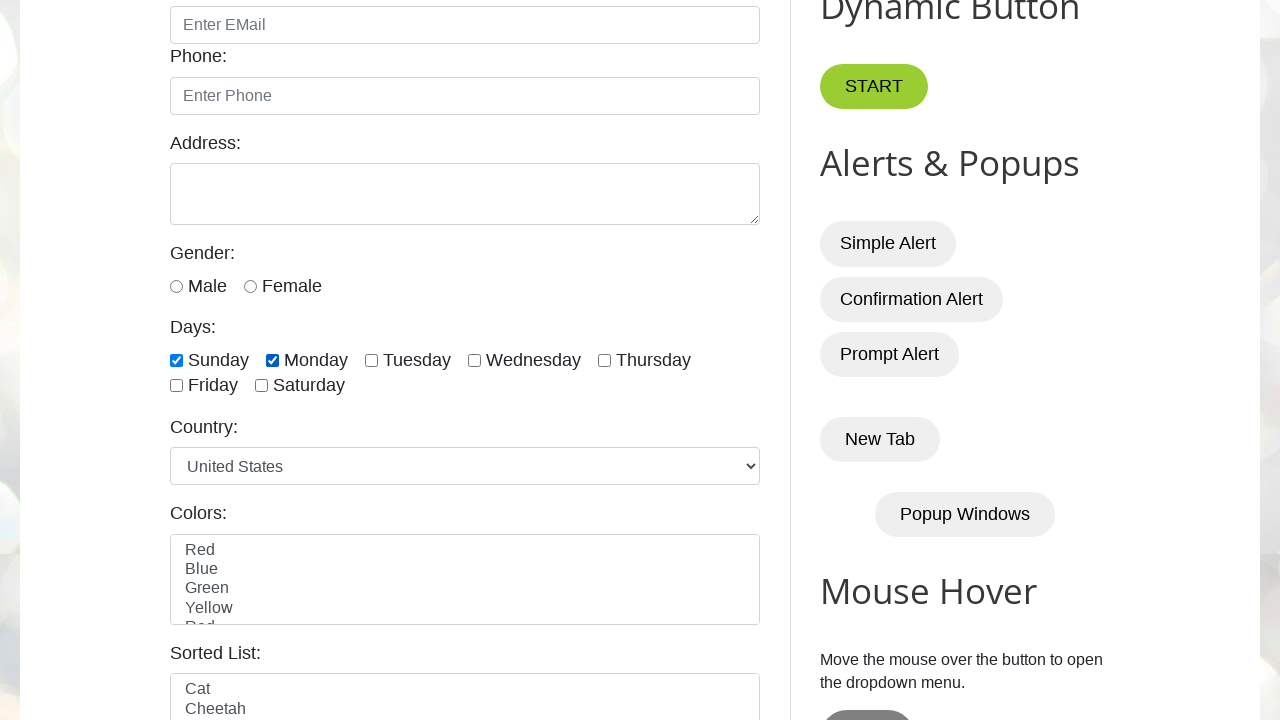

Clicked a checkbox to select it at (372, 360) on xpath=//input[@class='form-check-input' and @type='checkbox'] >> nth=2
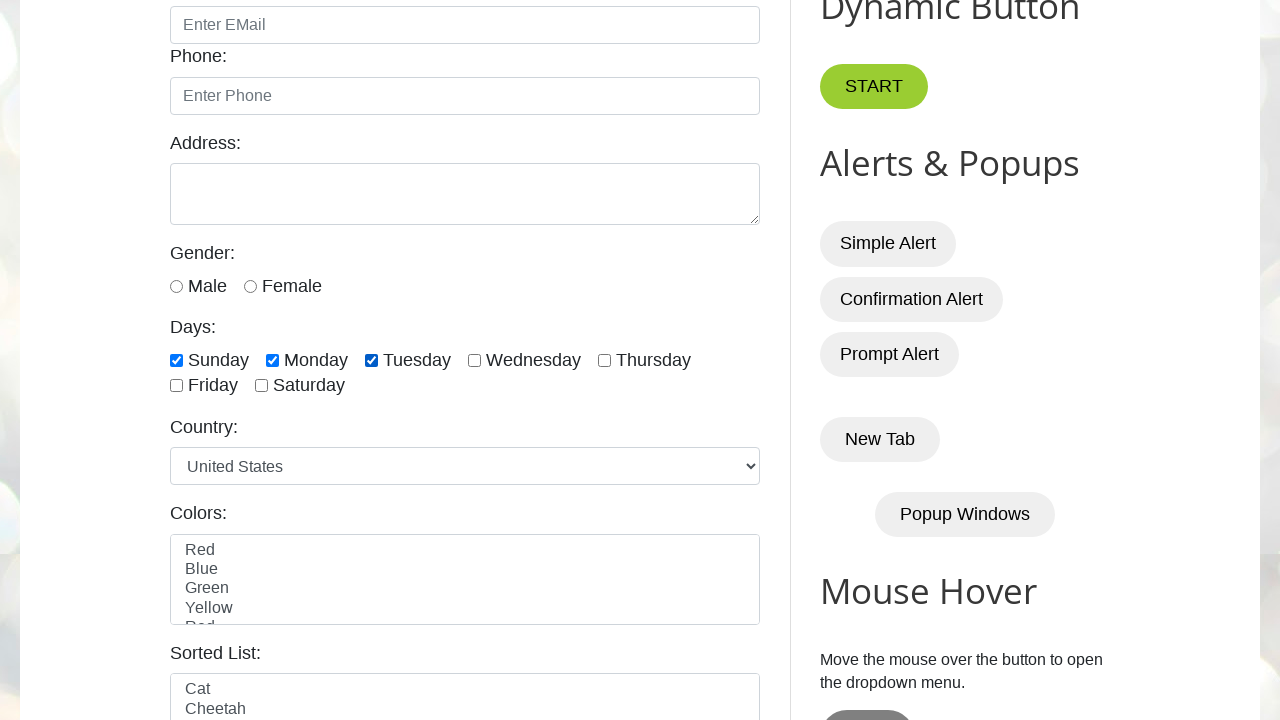

Clicked a checkbox to select it at (474, 360) on xpath=//input[@class='form-check-input' and @type='checkbox'] >> nth=3
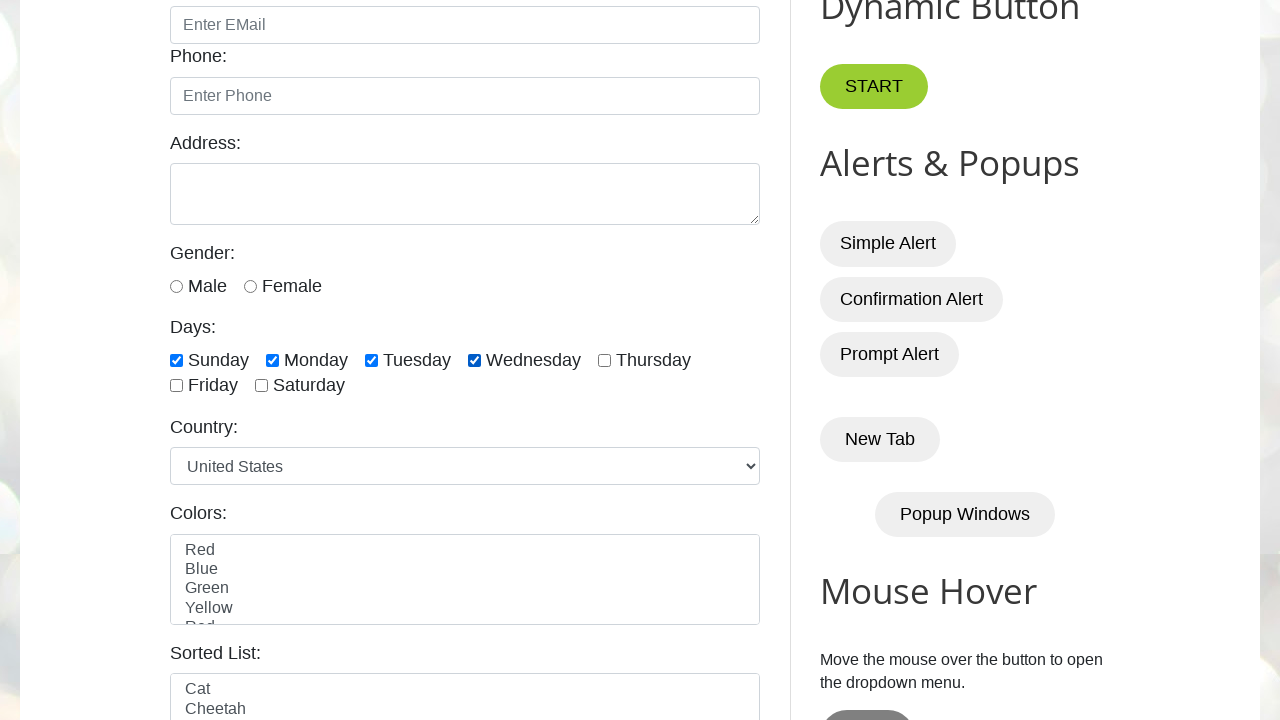

Clicked a checkbox to select it at (604, 360) on xpath=//input[@class='form-check-input' and @type='checkbox'] >> nth=4
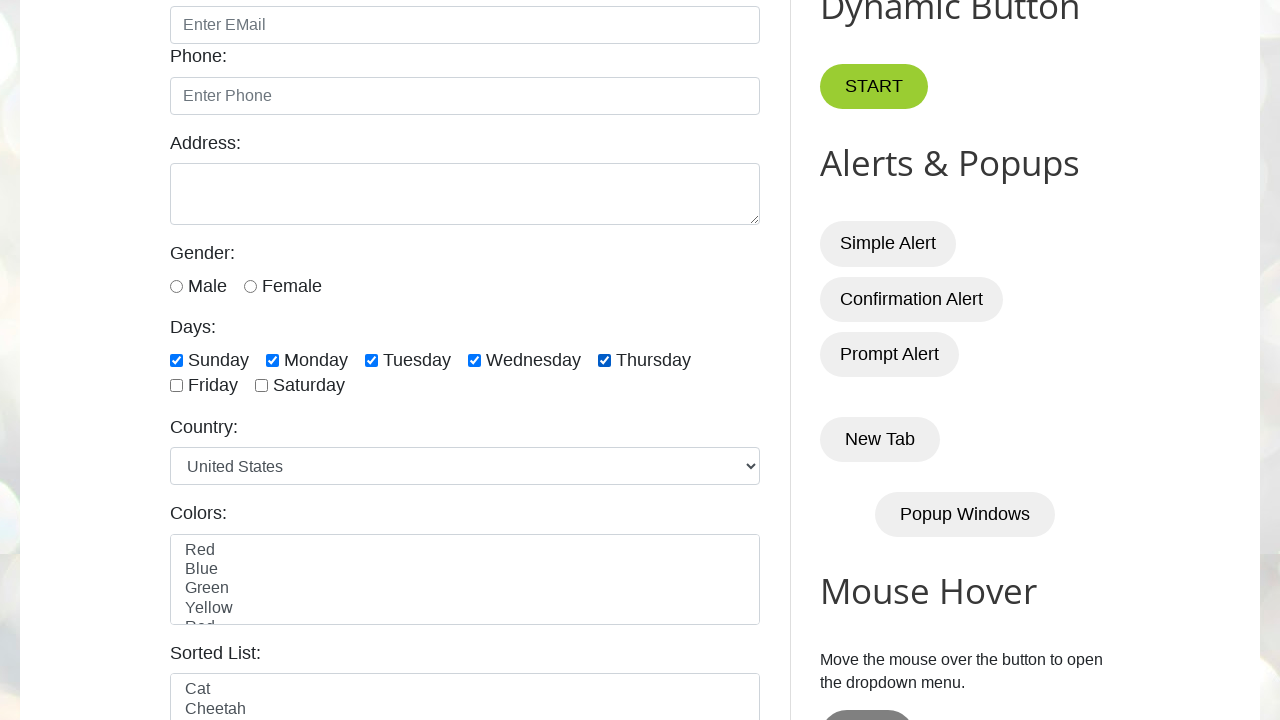

Clicked a checkbox to select it at (176, 386) on xpath=//input[@class='form-check-input' and @type='checkbox'] >> nth=5
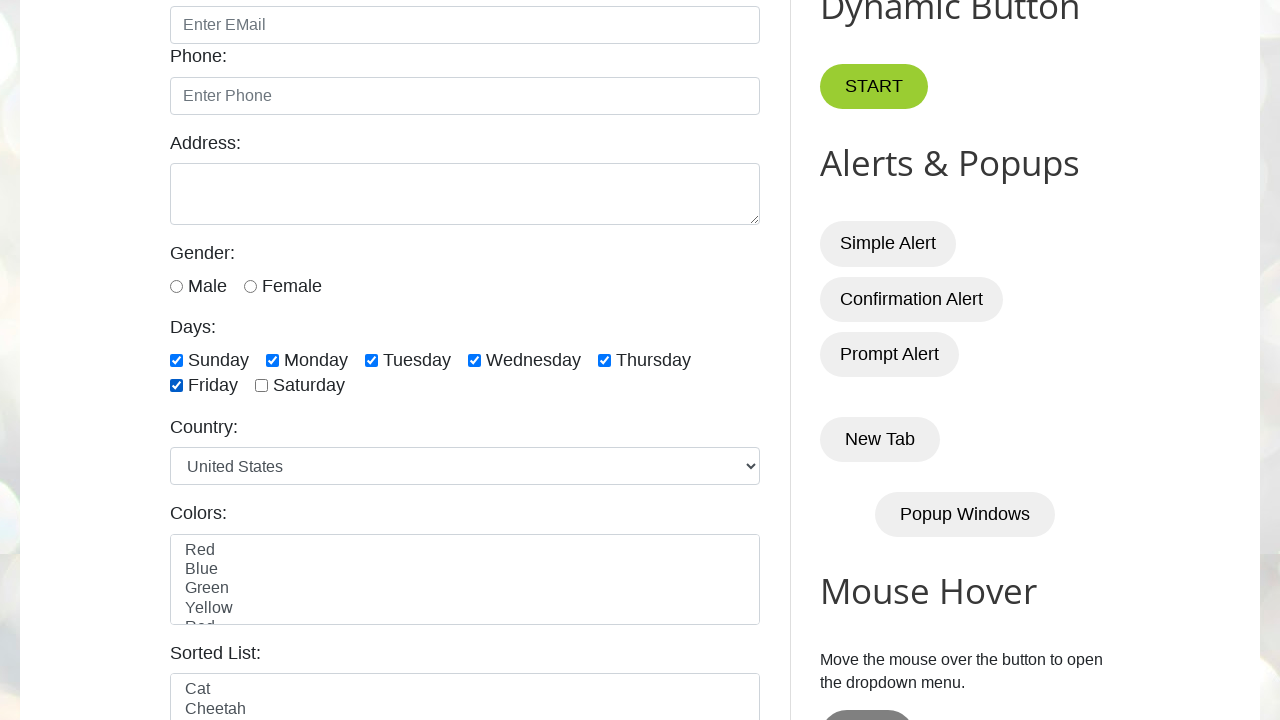

Clicked a checkbox to select it at (262, 386) on xpath=//input[@class='form-check-input' and @type='checkbox'] >> nth=6
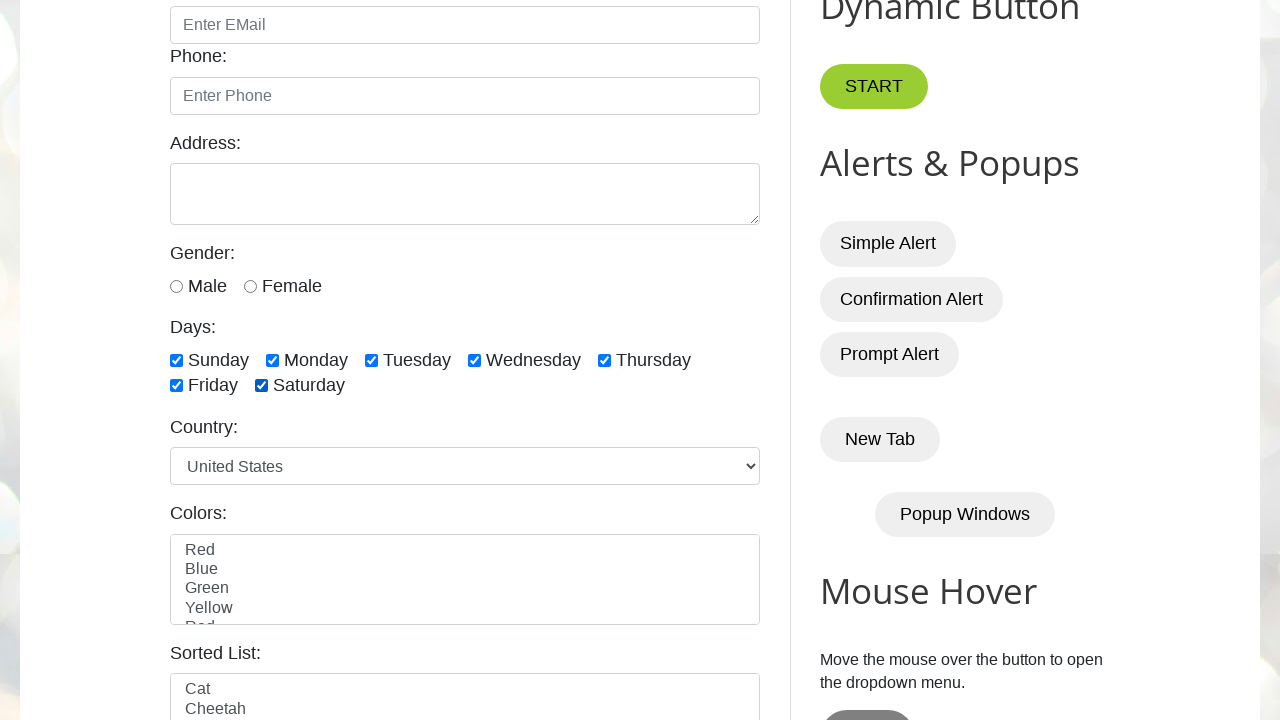

Waited for 10 seconds
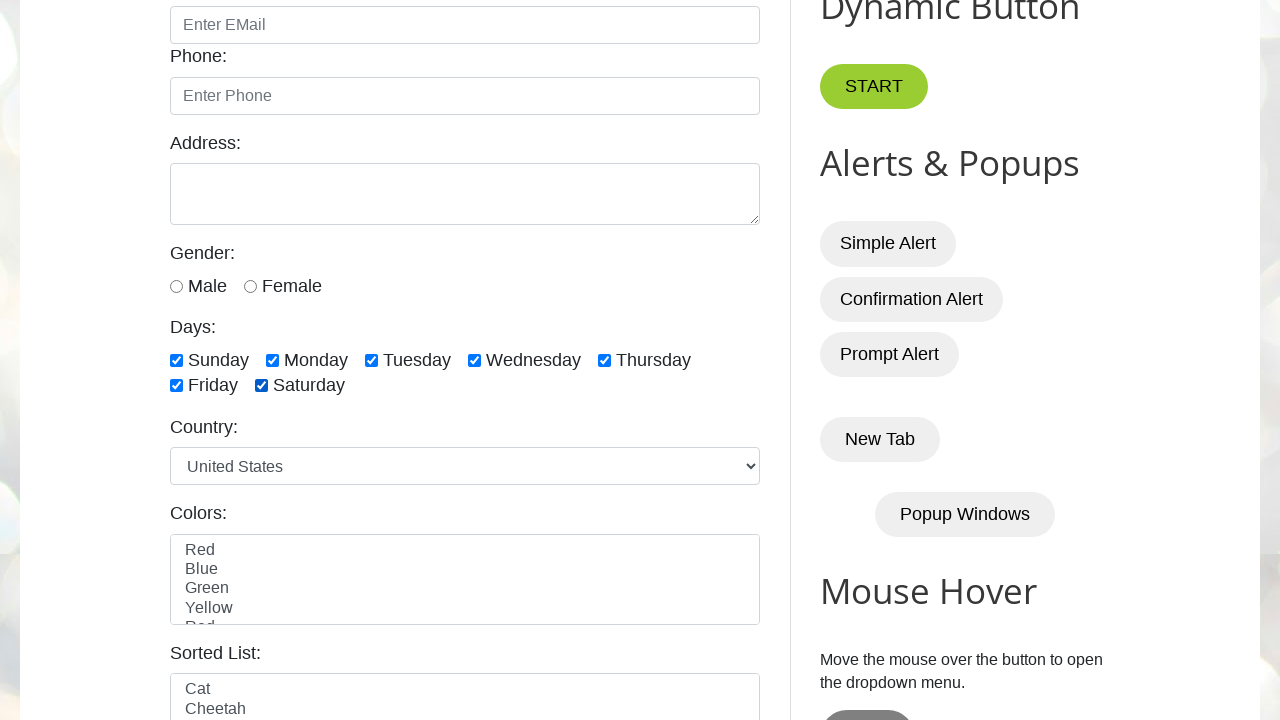

Unchecked a selected checkbox at (176, 360) on xpath=//input[@class='form-check-input' and @type='checkbox'] >> nth=0
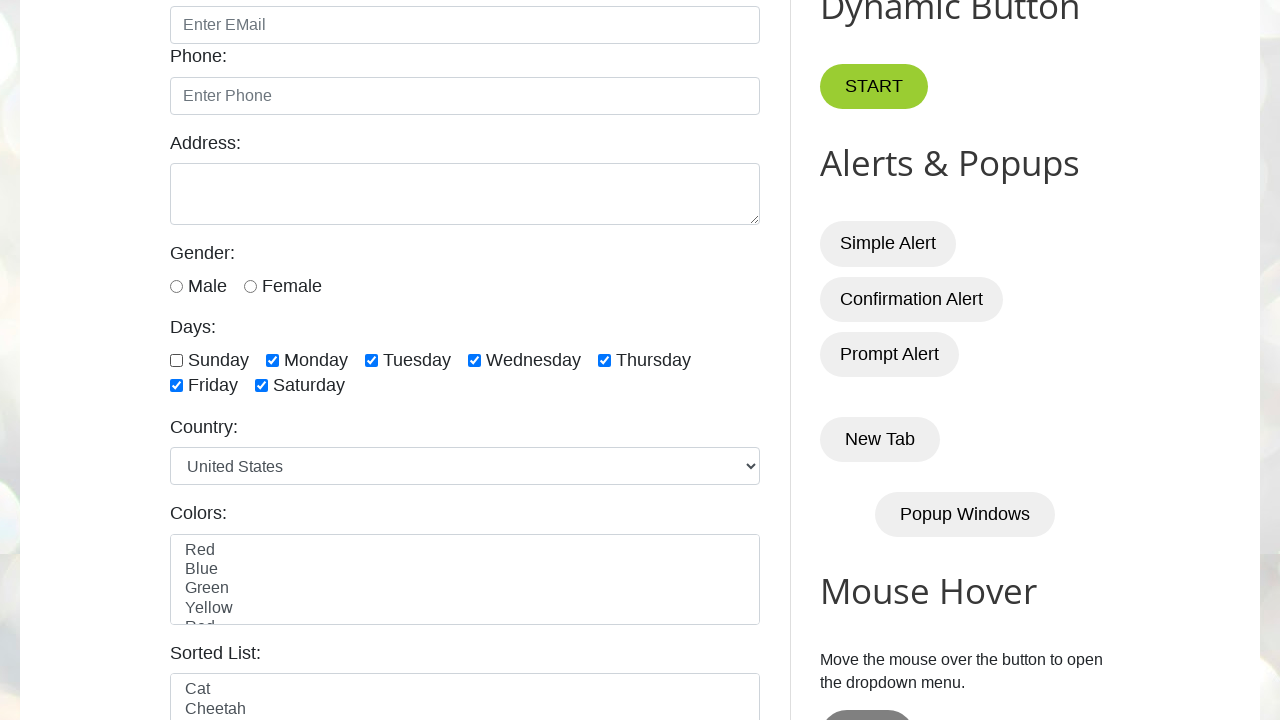

Unchecked a selected checkbox at (272, 360) on xpath=//input[@class='form-check-input' and @type='checkbox'] >> nth=1
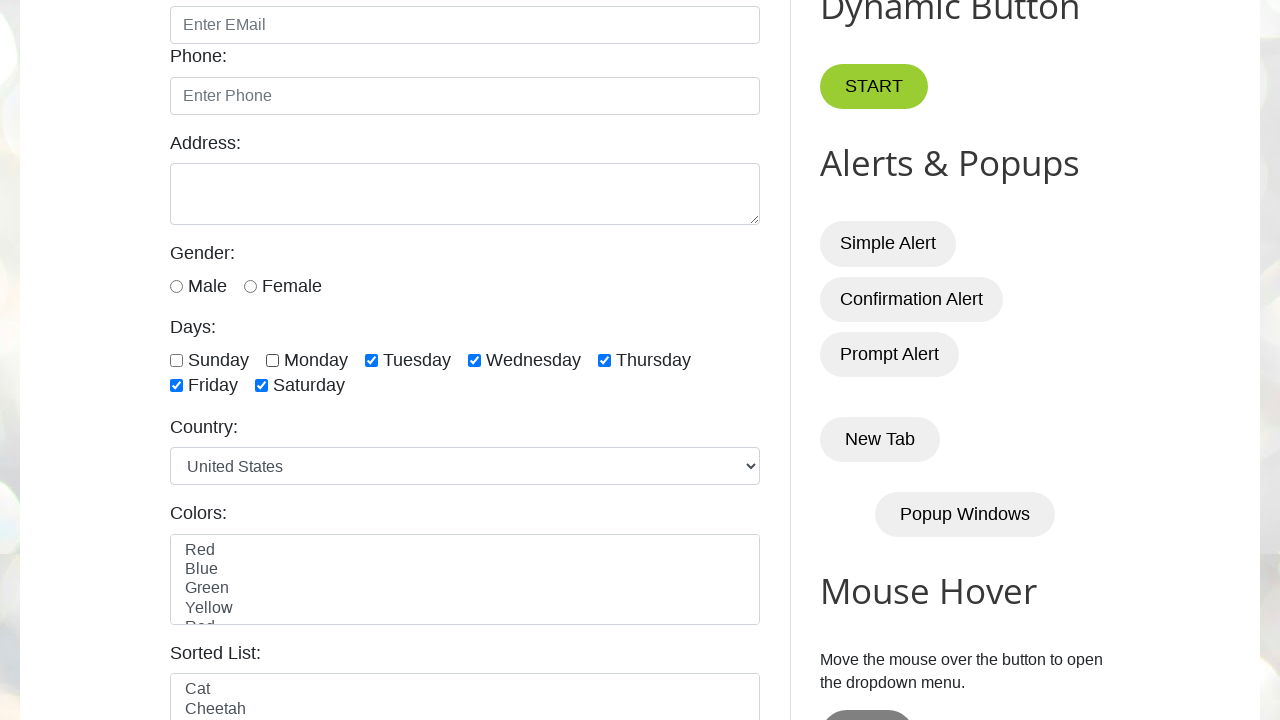

Unchecked a selected checkbox at (372, 360) on xpath=//input[@class='form-check-input' and @type='checkbox'] >> nth=2
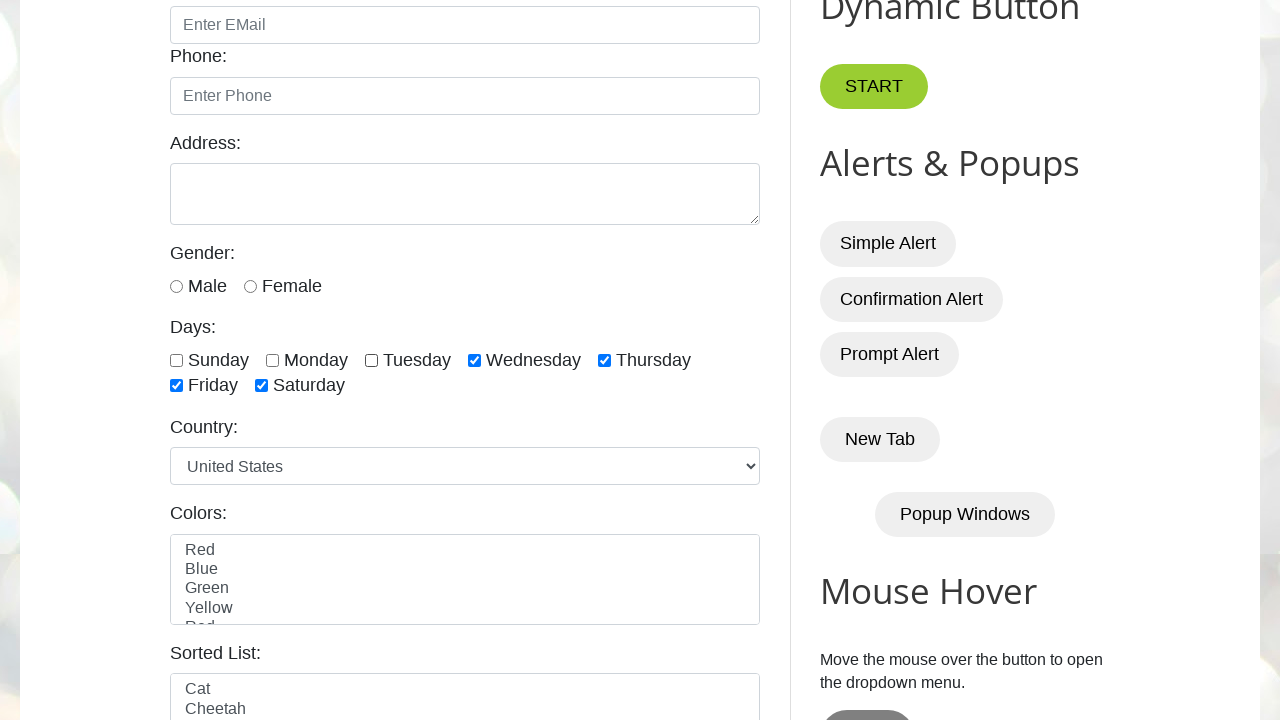

Unchecked a selected checkbox at (474, 360) on xpath=//input[@class='form-check-input' and @type='checkbox'] >> nth=3
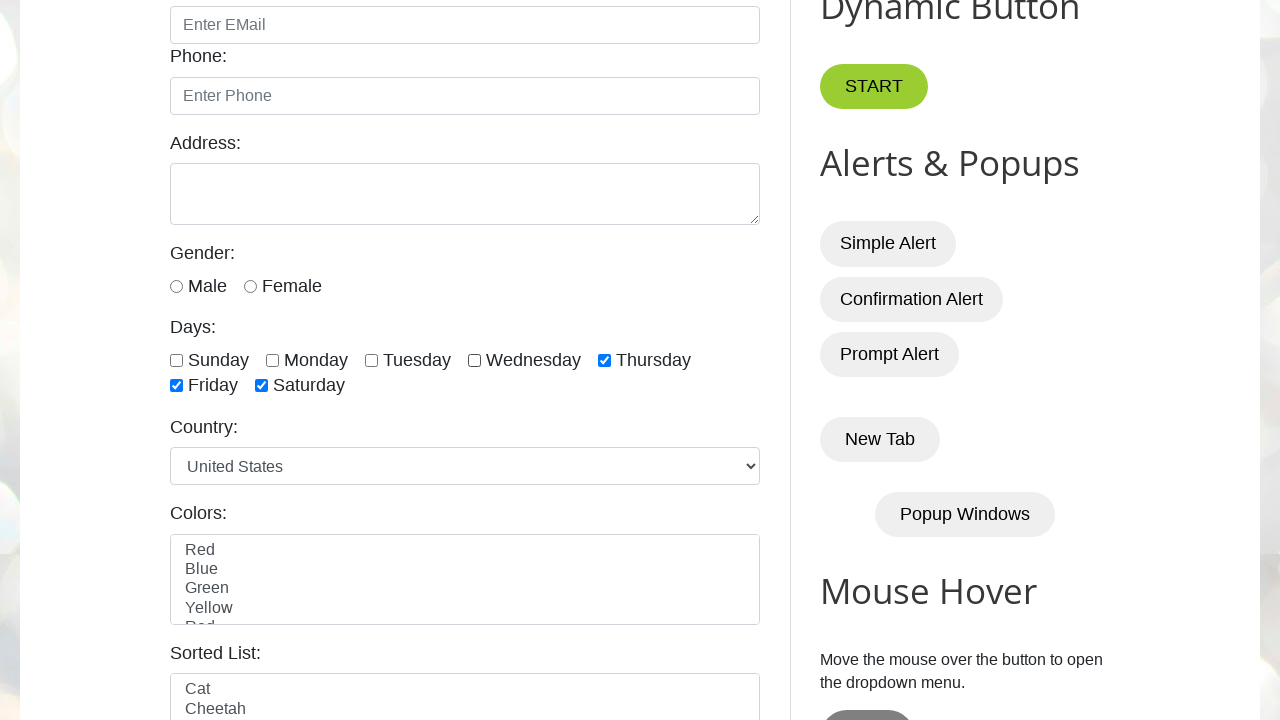

Unchecked a selected checkbox at (604, 360) on xpath=//input[@class='form-check-input' and @type='checkbox'] >> nth=4
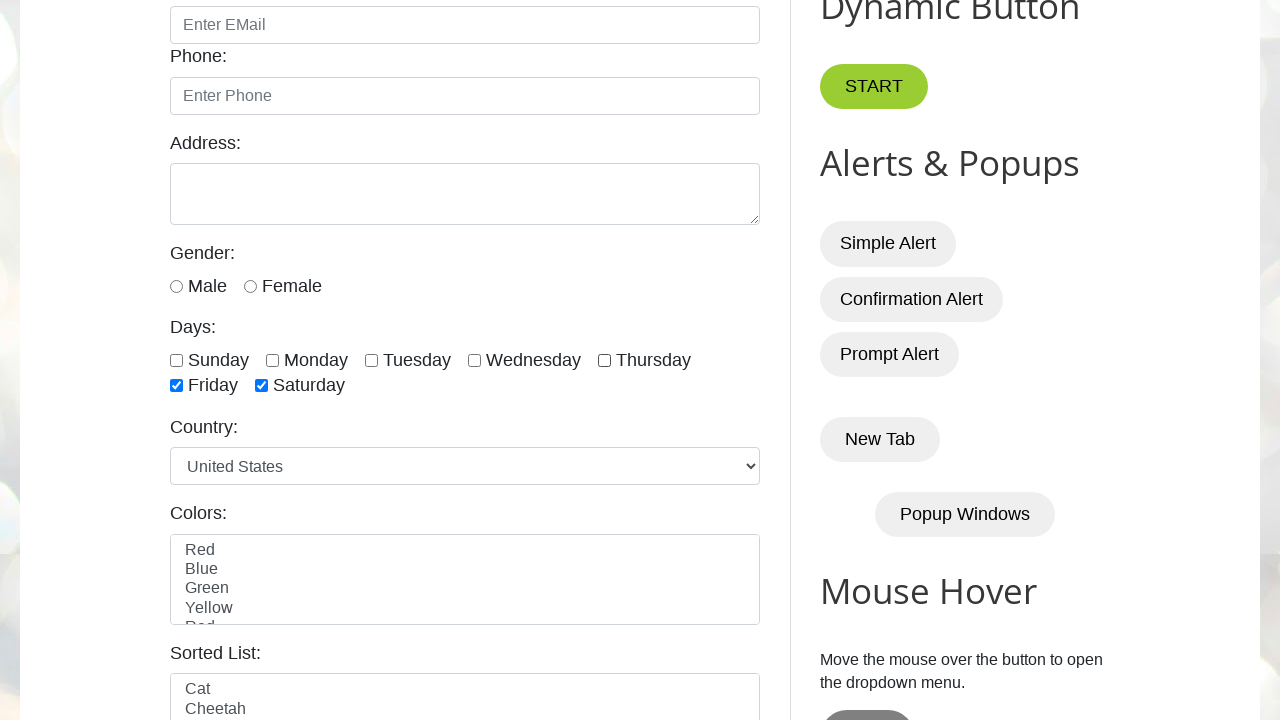

Unchecked a selected checkbox at (176, 386) on xpath=//input[@class='form-check-input' and @type='checkbox'] >> nth=5
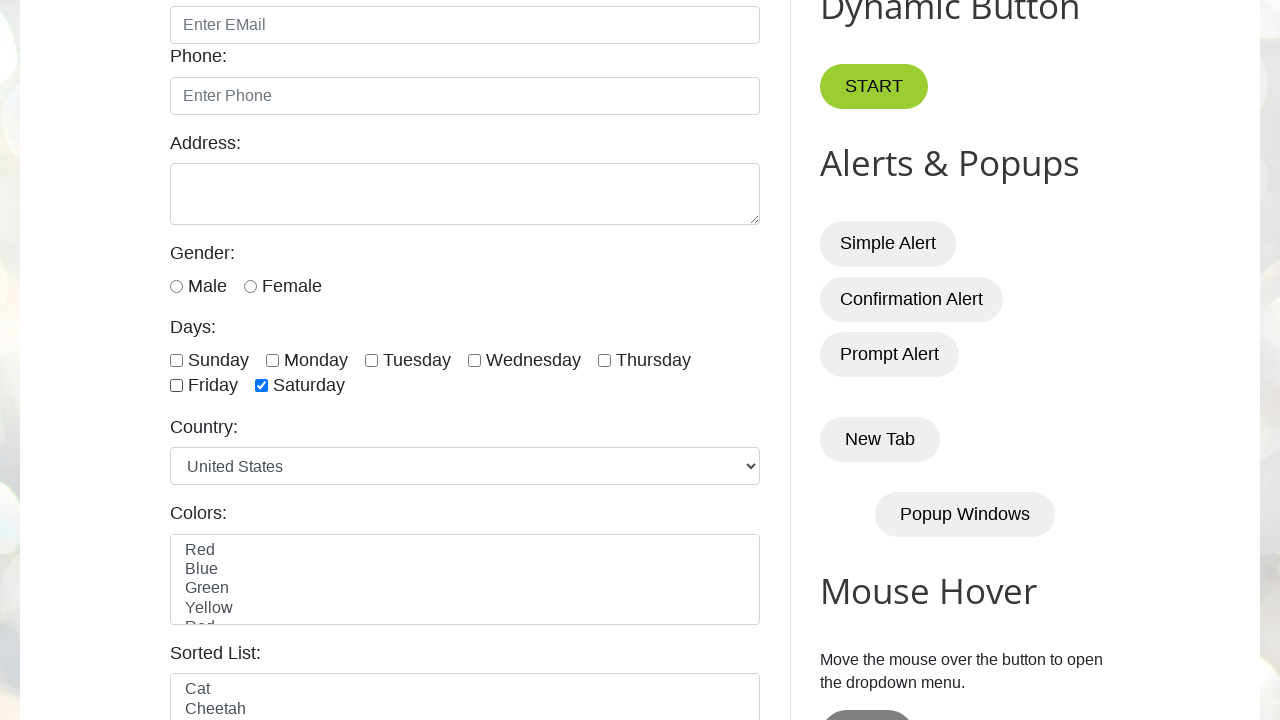

Unchecked a selected checkbox at (262, 386) on xpath=//input[@class='form-check-input' and @type='checkbox'] >> nth=6
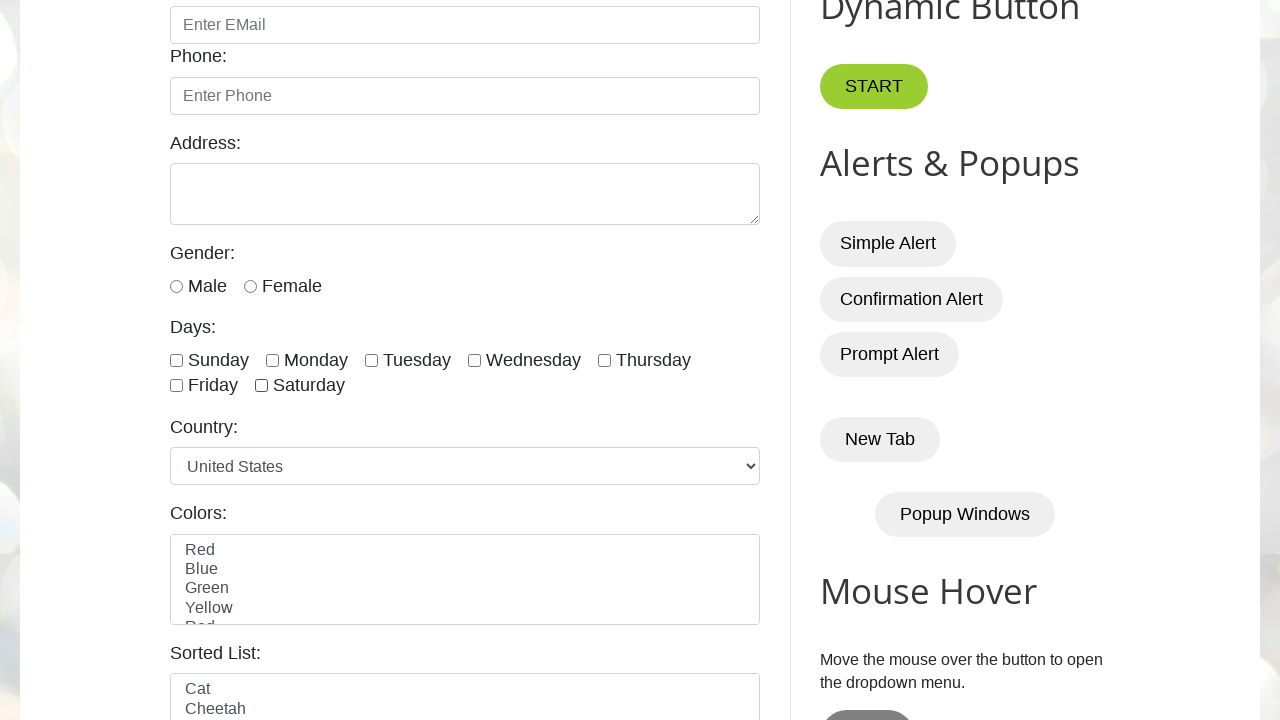

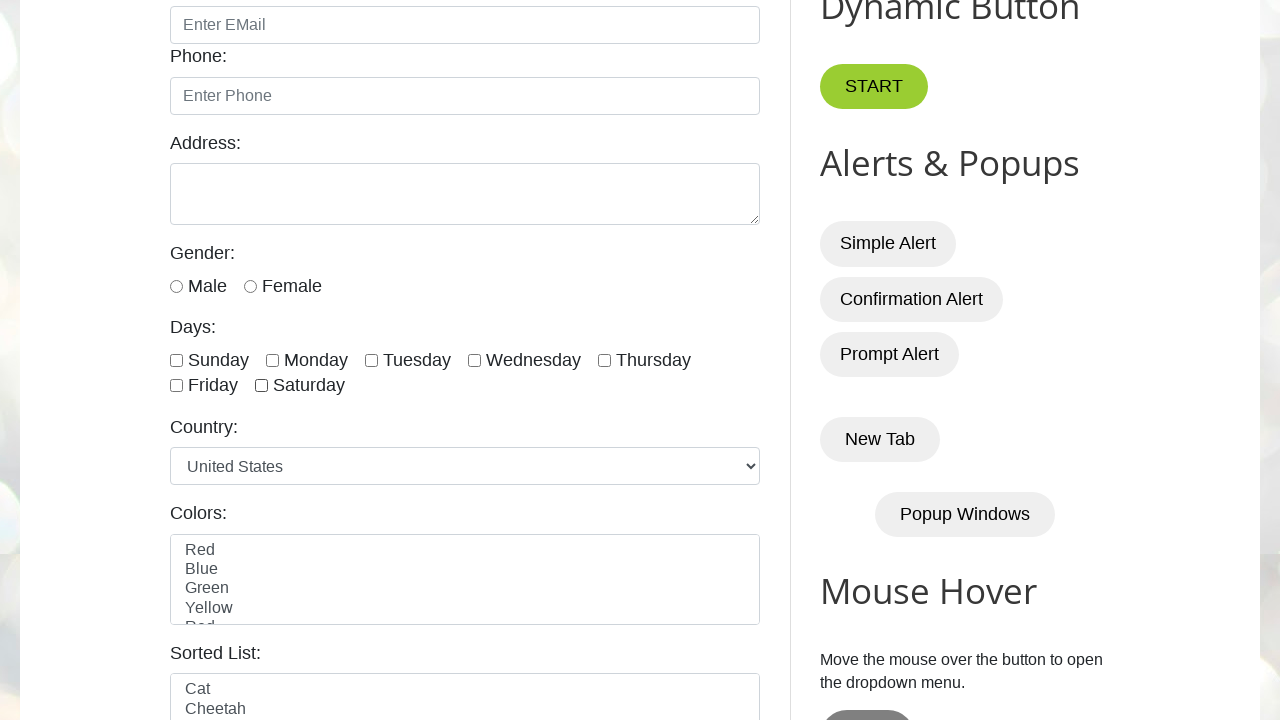